Navigates to a PDF example file page and clicks the download button to initiate file download

Starting URL: https://www.examplefile.com/document/pdf/1-mb-pdf

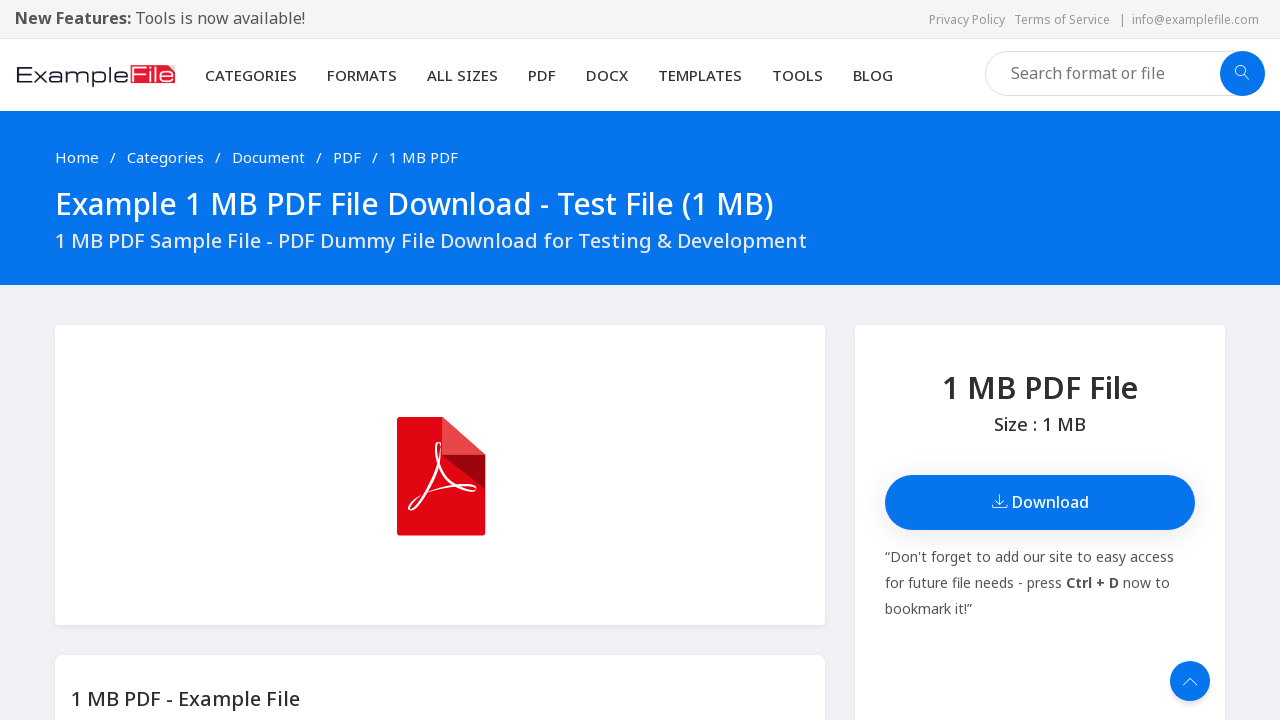

Navigated to PDF example file page
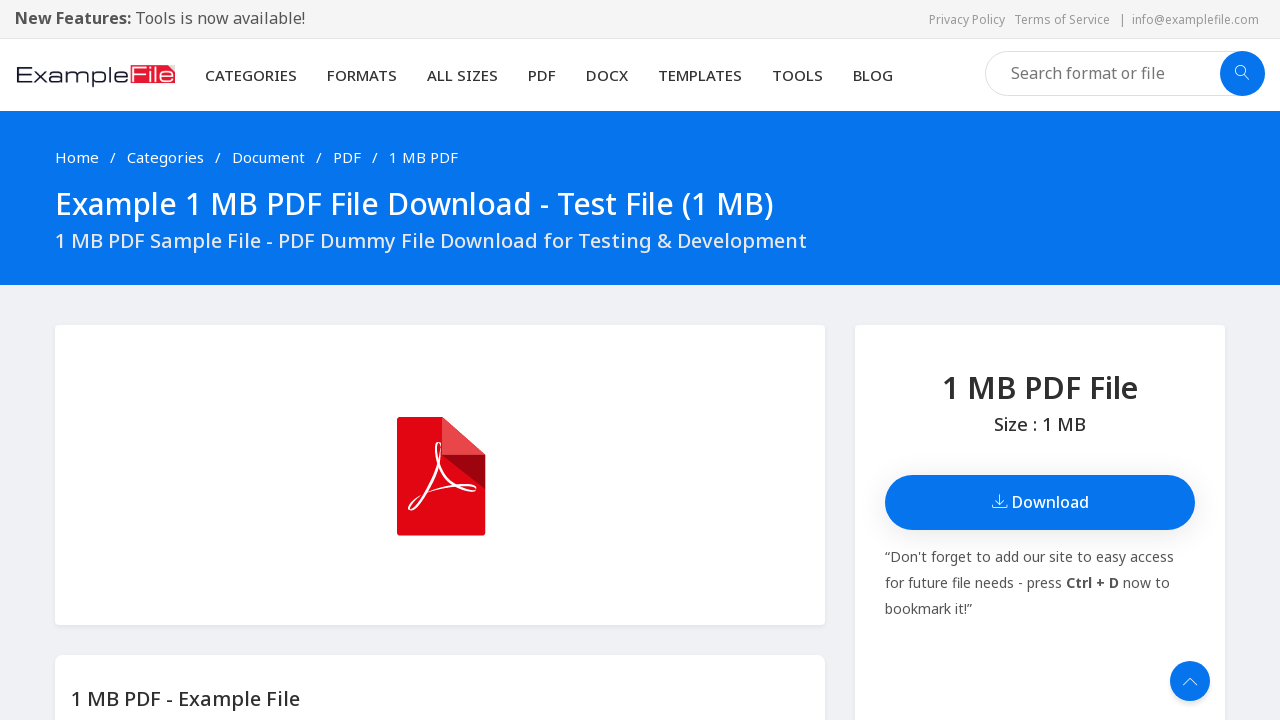

Located download button element
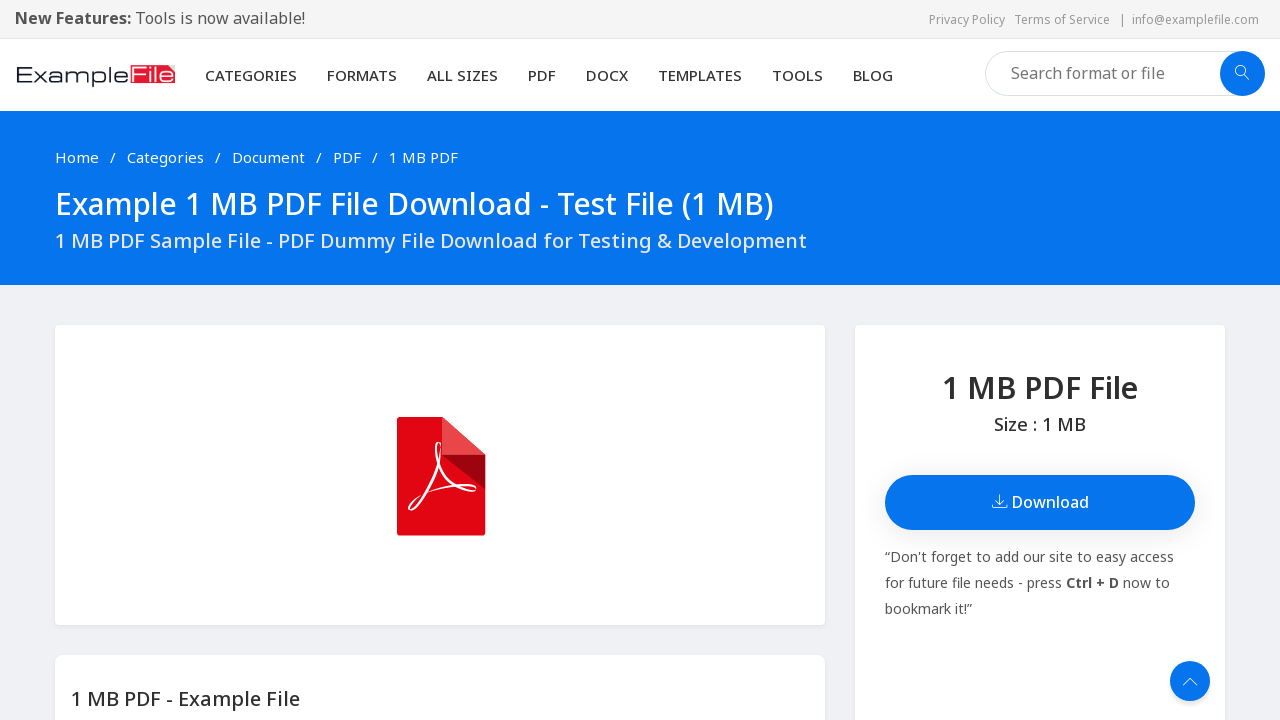

Scrolled download button into view
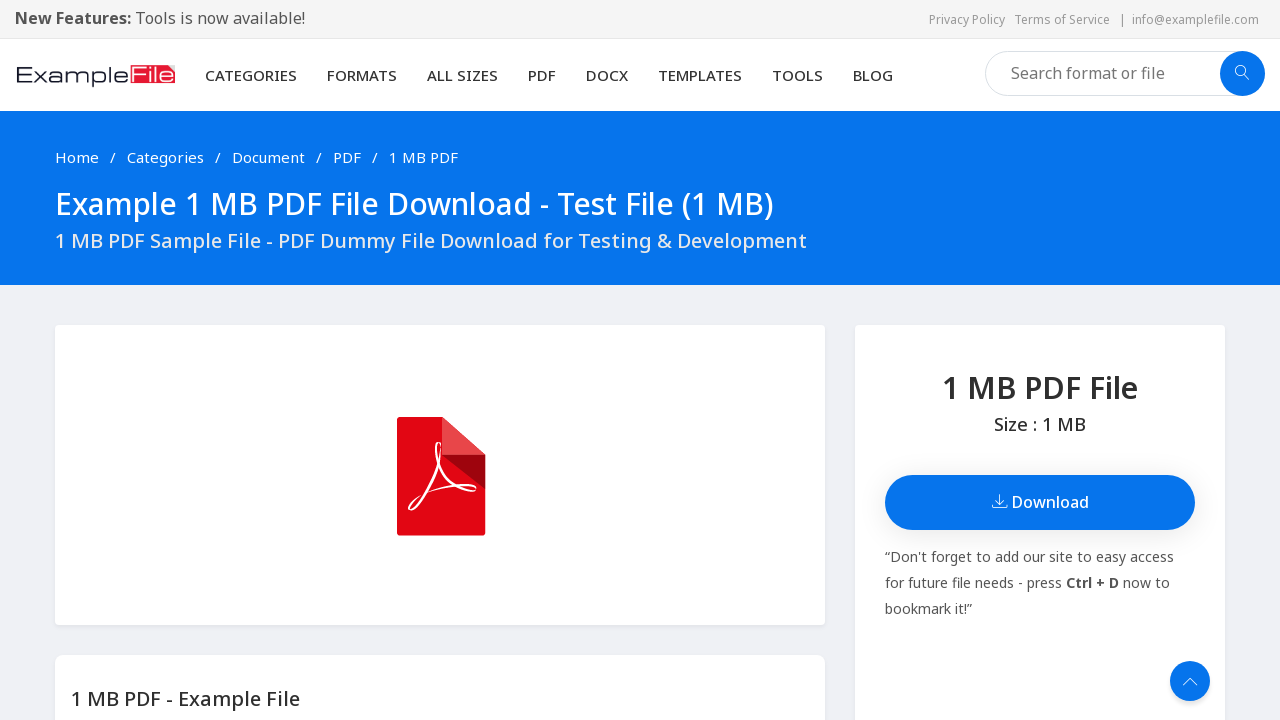

Clicked download button to initiate file download at (1040, 503) on xpath=//a[normalize-space()="Download"]
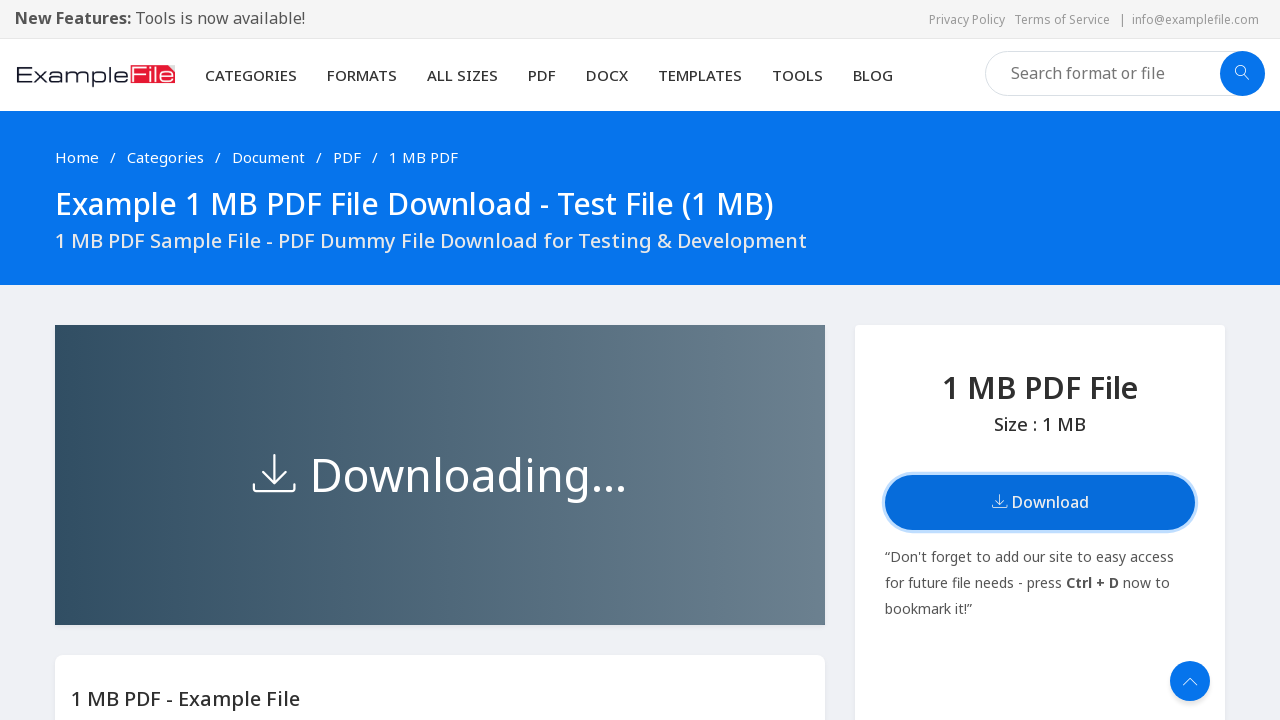

Waited 3 seconds for download to initialize
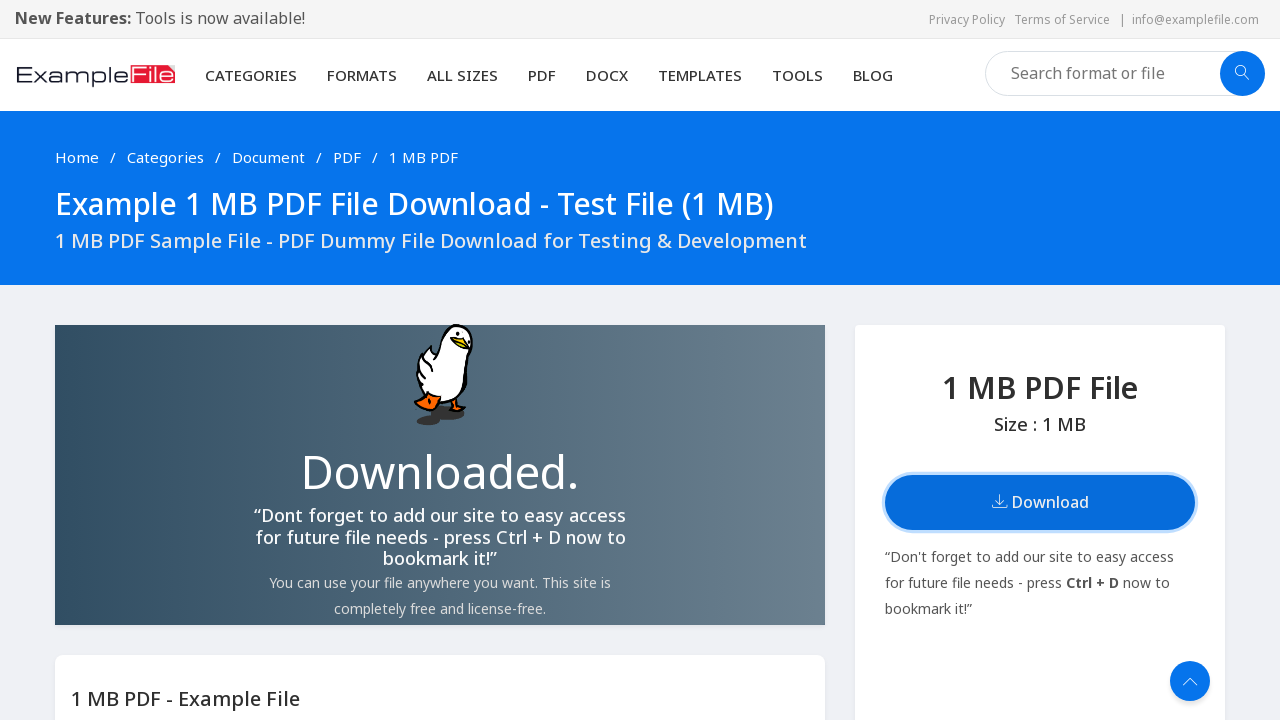

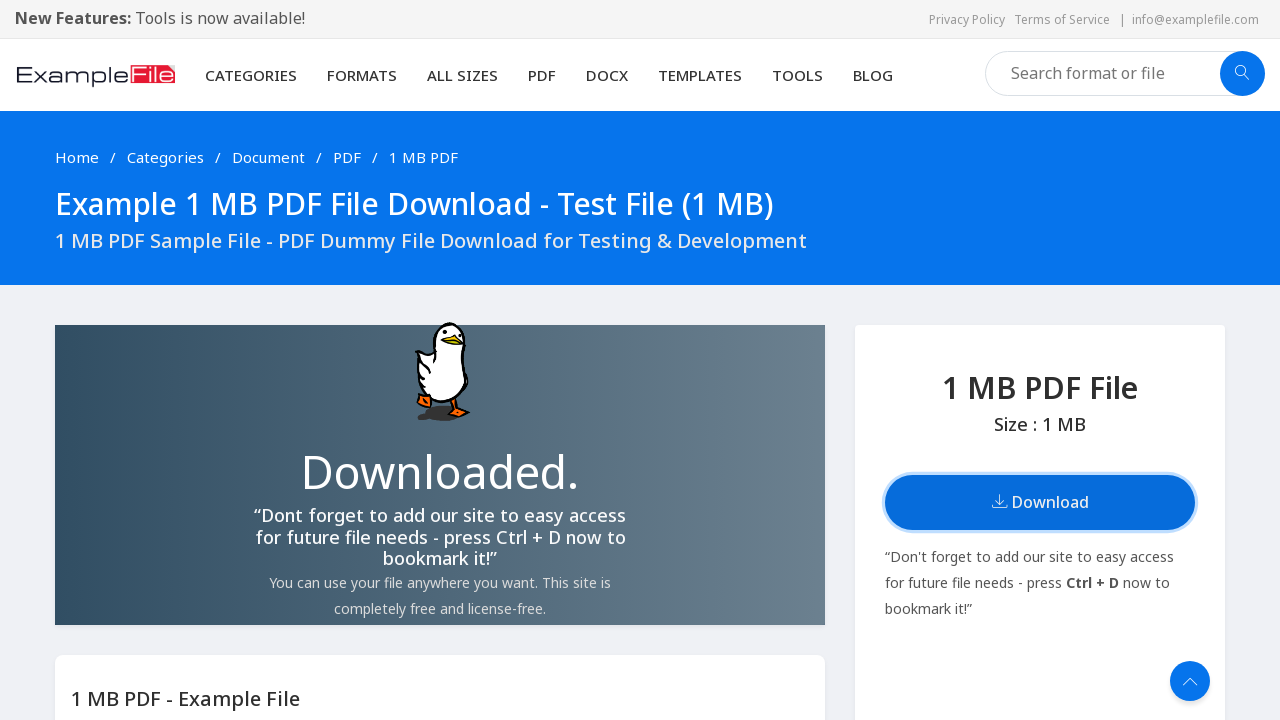